Tests the contact functionality on a demo e-commerce site by hovering over navigation elements, clicking the Contact link to open a modal, and then closing the modal by clicking the secondary button.

Starting URL: https://www.demoblaze.com/index.html

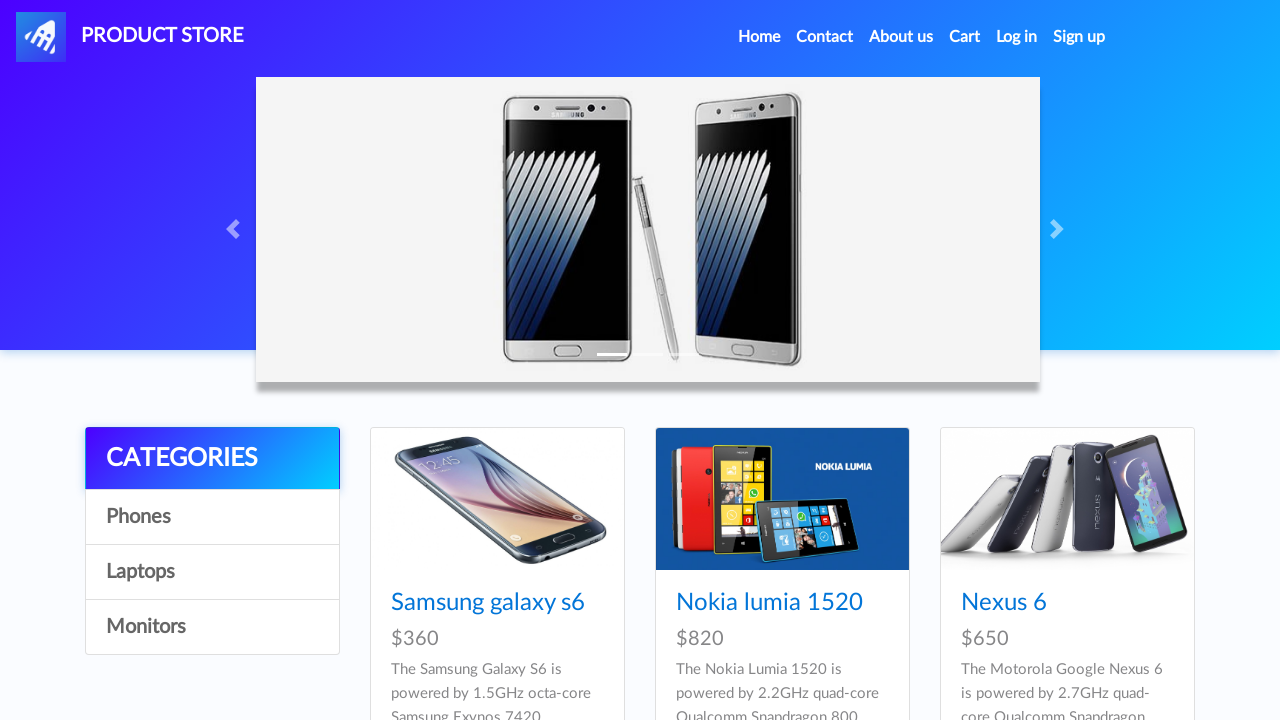

Hovered over 'About us' link in navigation at (901, 37) on a:text('About us')
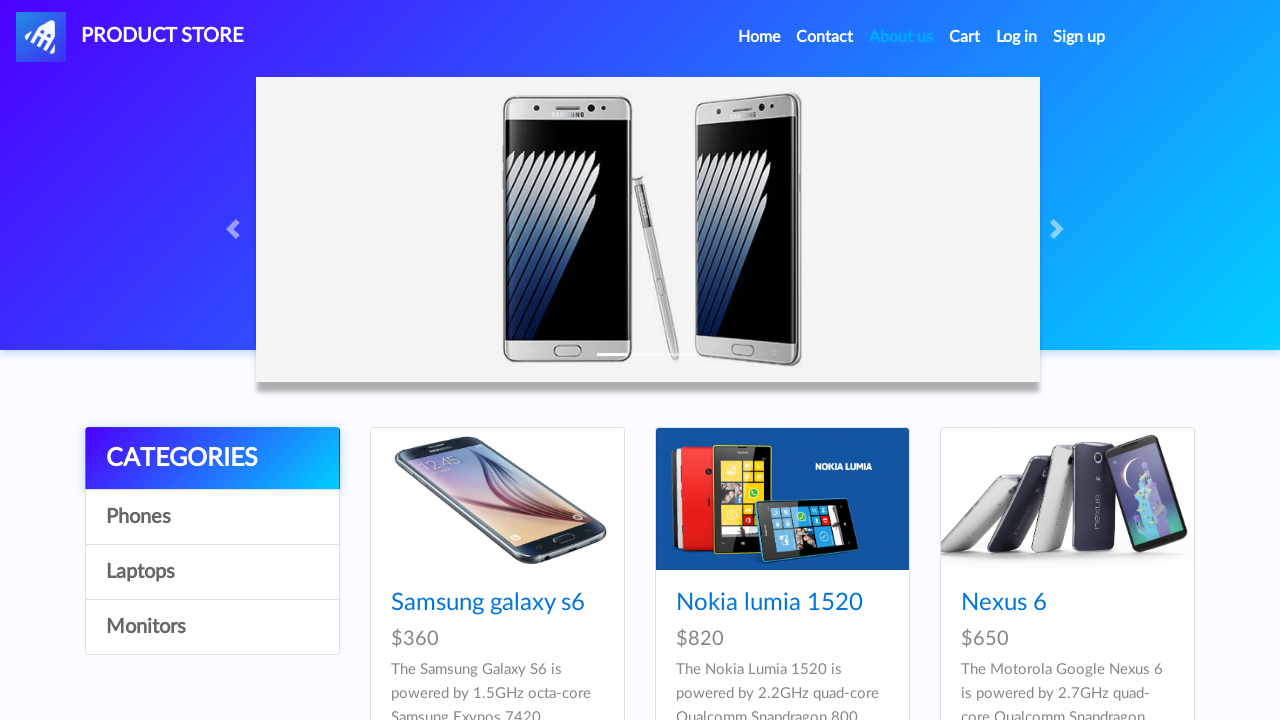

Moved mouse away from navigation elements at (640, 360) on body
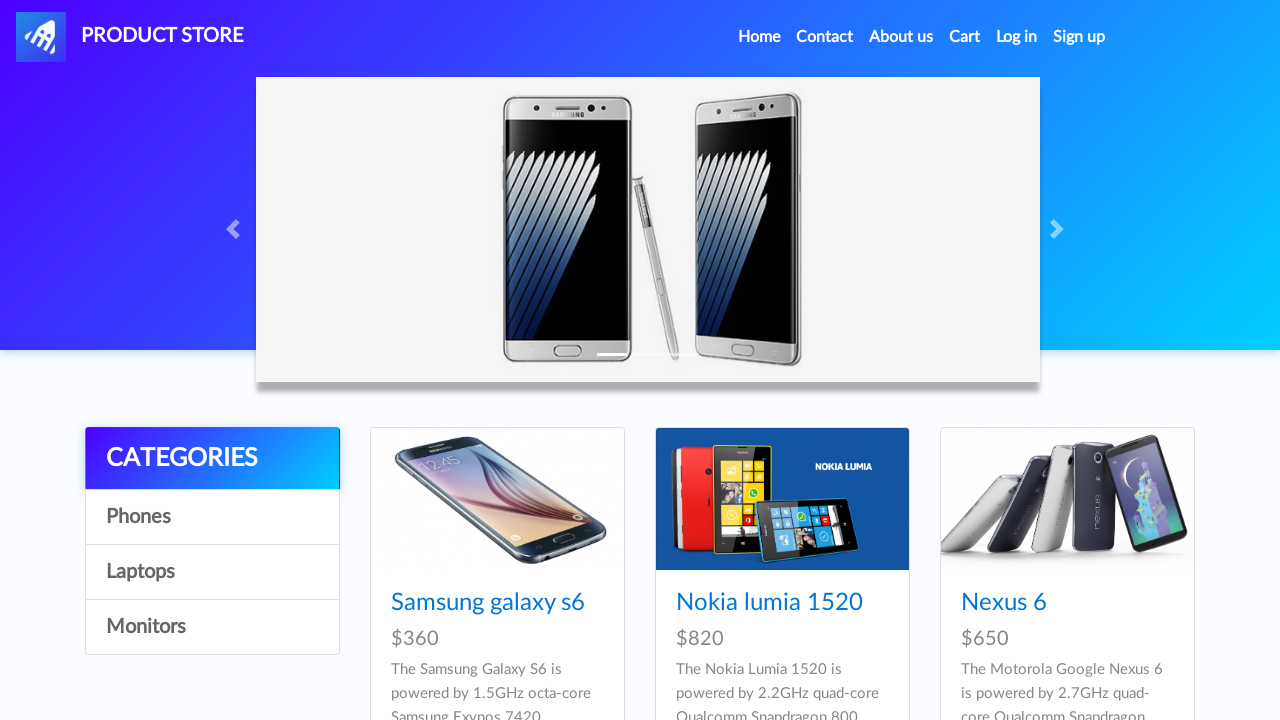

Clicked Contact link to open modal at (825, 37) on a:text('Contact')
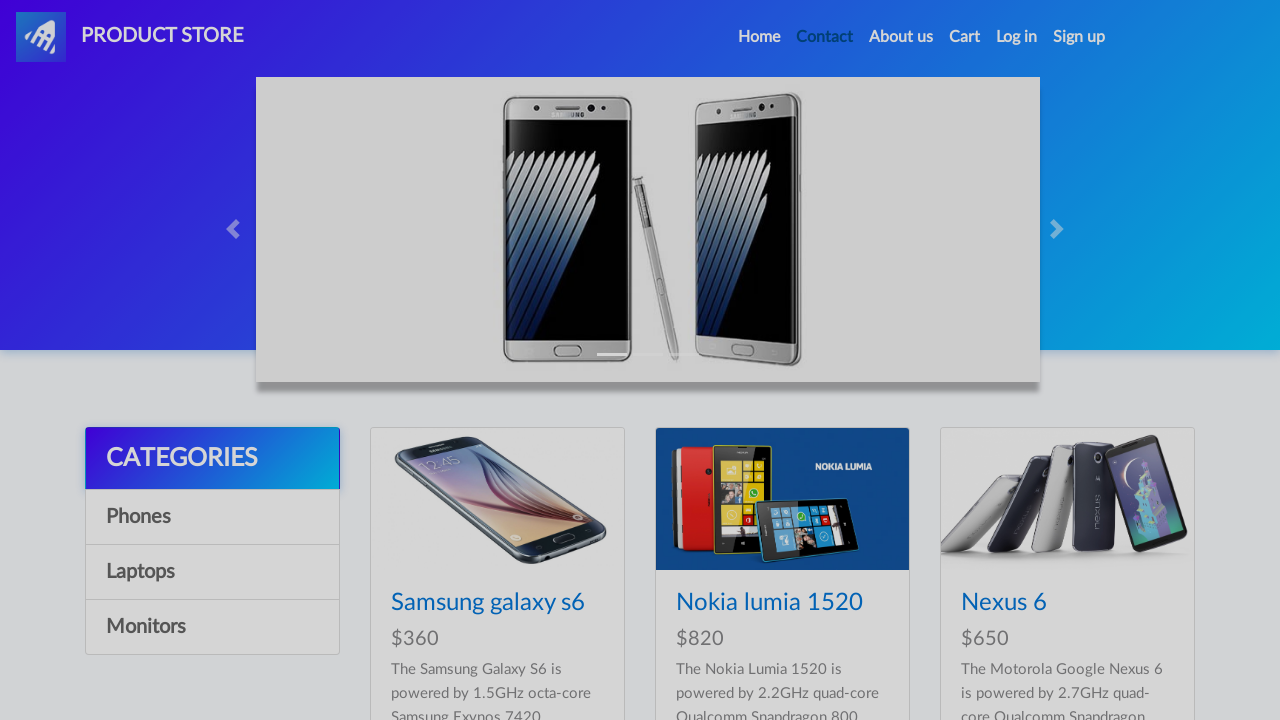

Contact modal appeared and close button is visible
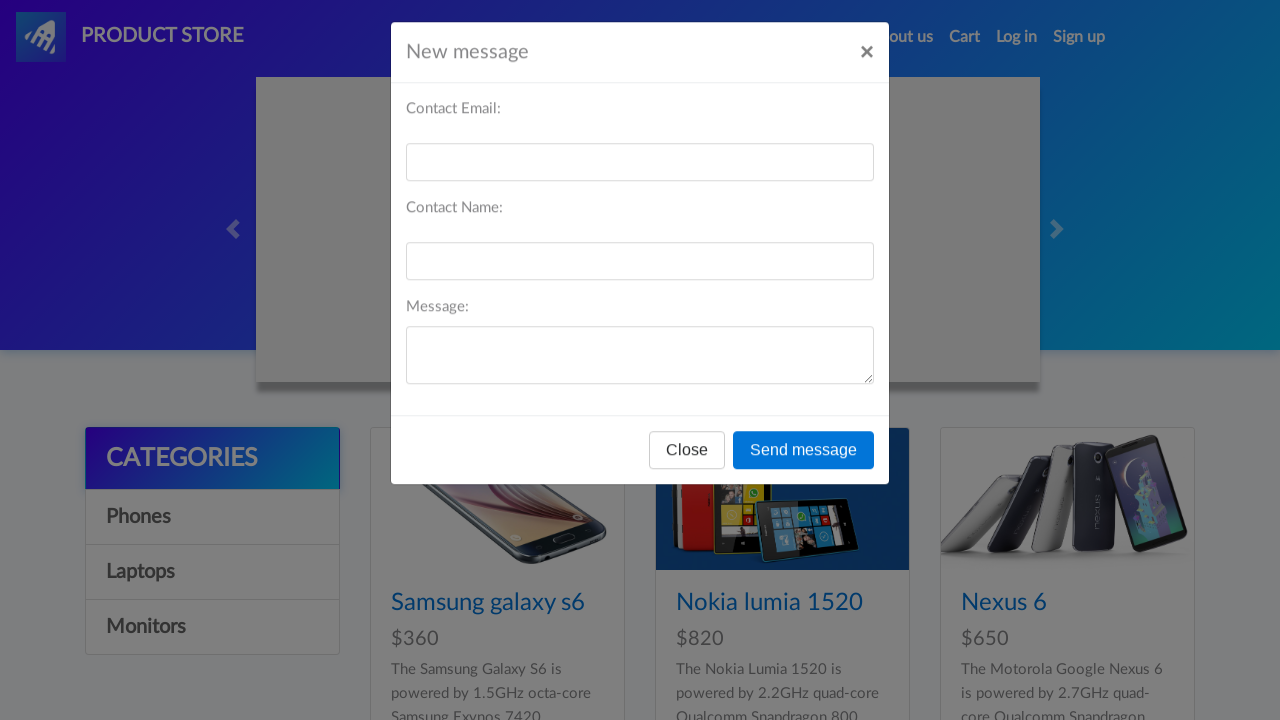

Clicked close button to dismiss the contact modal at (687, 459) on #exampleModal .btn-secondary
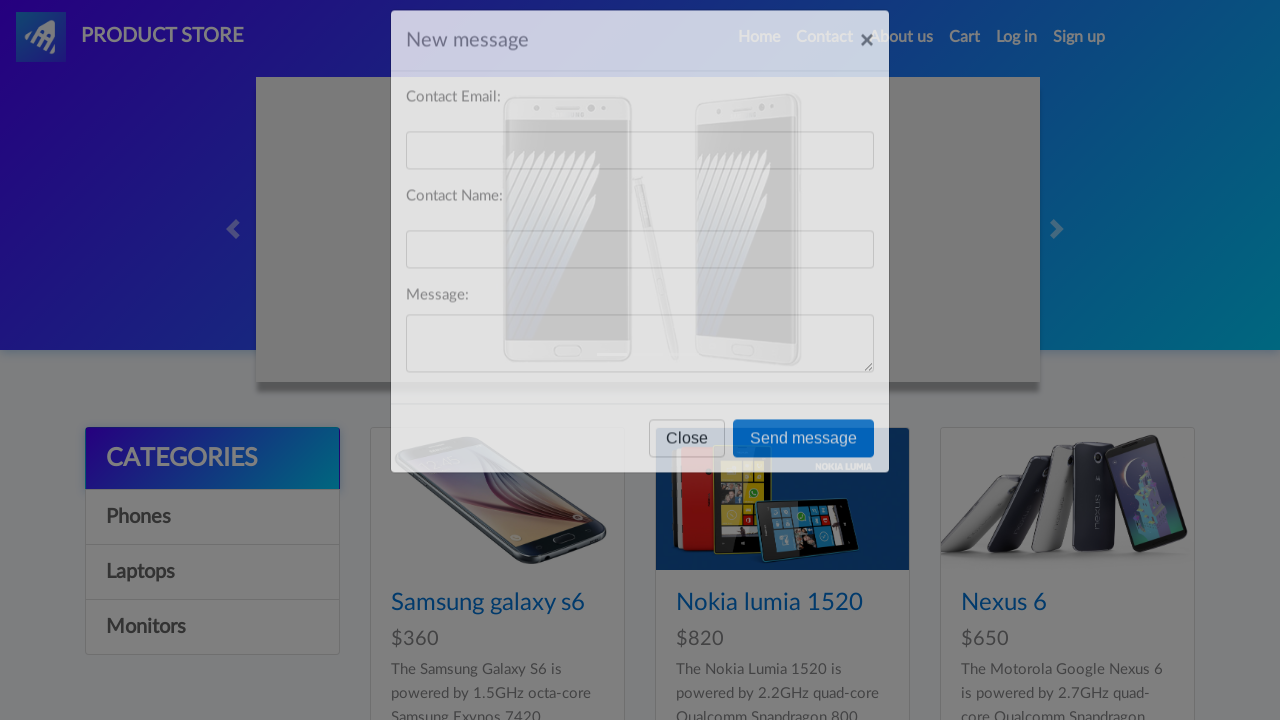

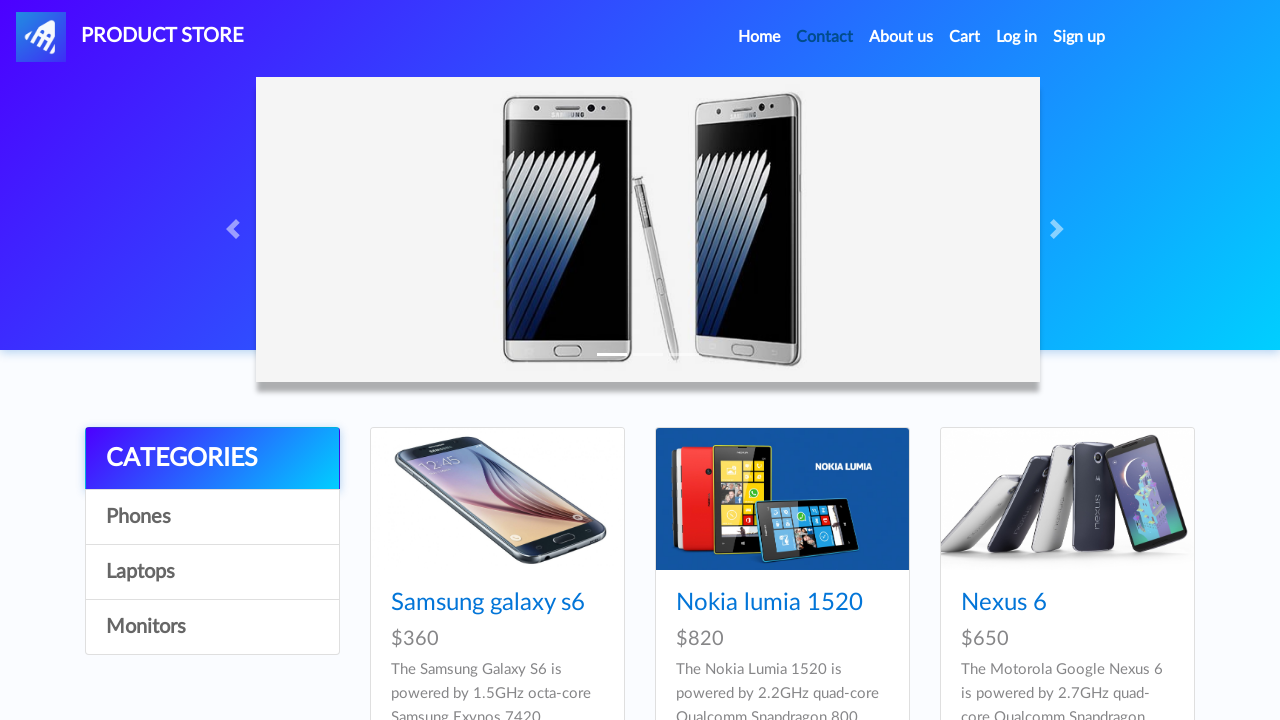